Tests an e-commerce shopping flow by searching for products containing "ber", adding all matching products to cart, proceeding to checkout, applying a promo code, and verifying the discount calculation.

Starting URL: https://rahulshettyacademy.com/seleniumPractise

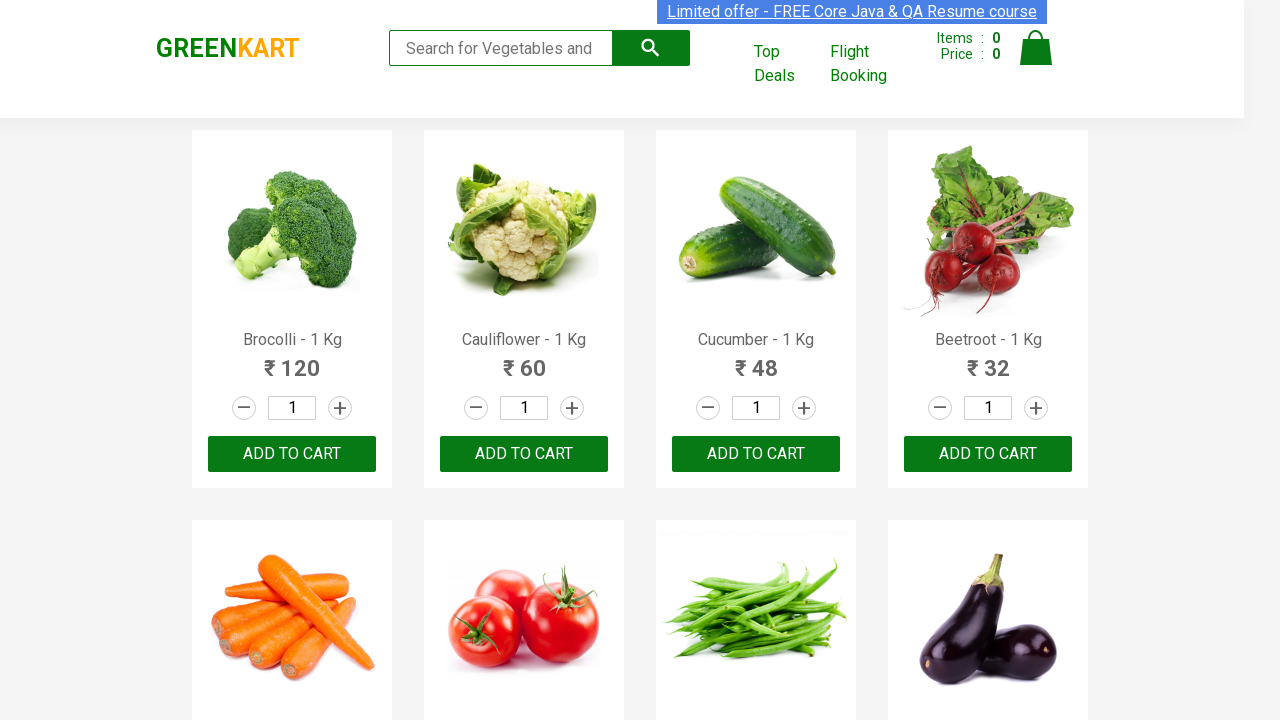

Filled search field with 'ber' on //header/div/div[2]/form/input
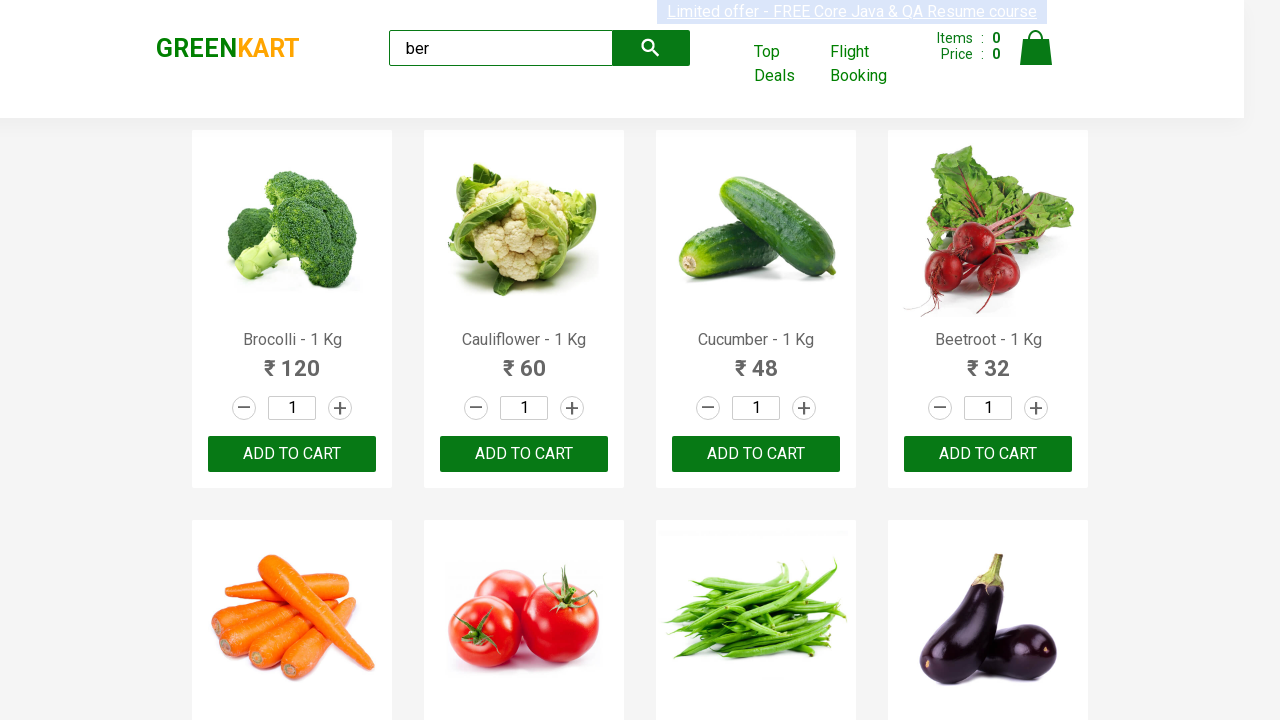

Waited for search results to load
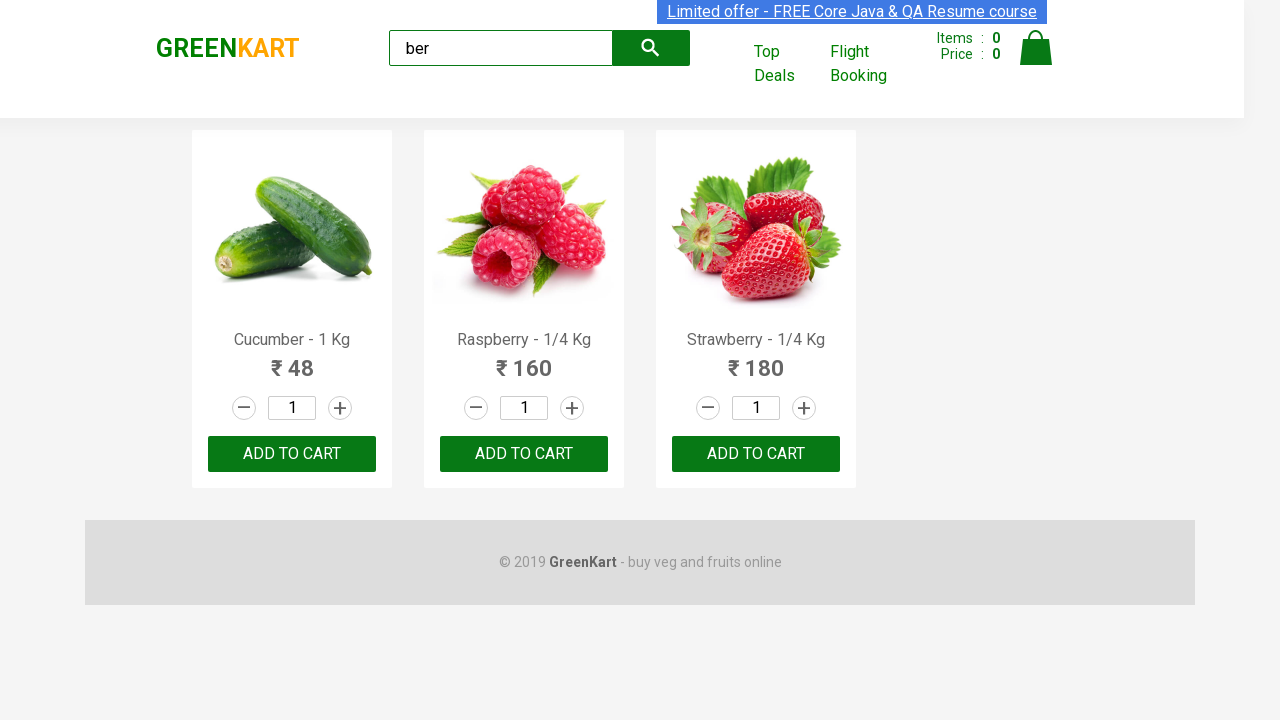

Clicked add to cart button for matching product at (292, 454) on xpath=//div[@class = 'product-action']/button >> nth=0
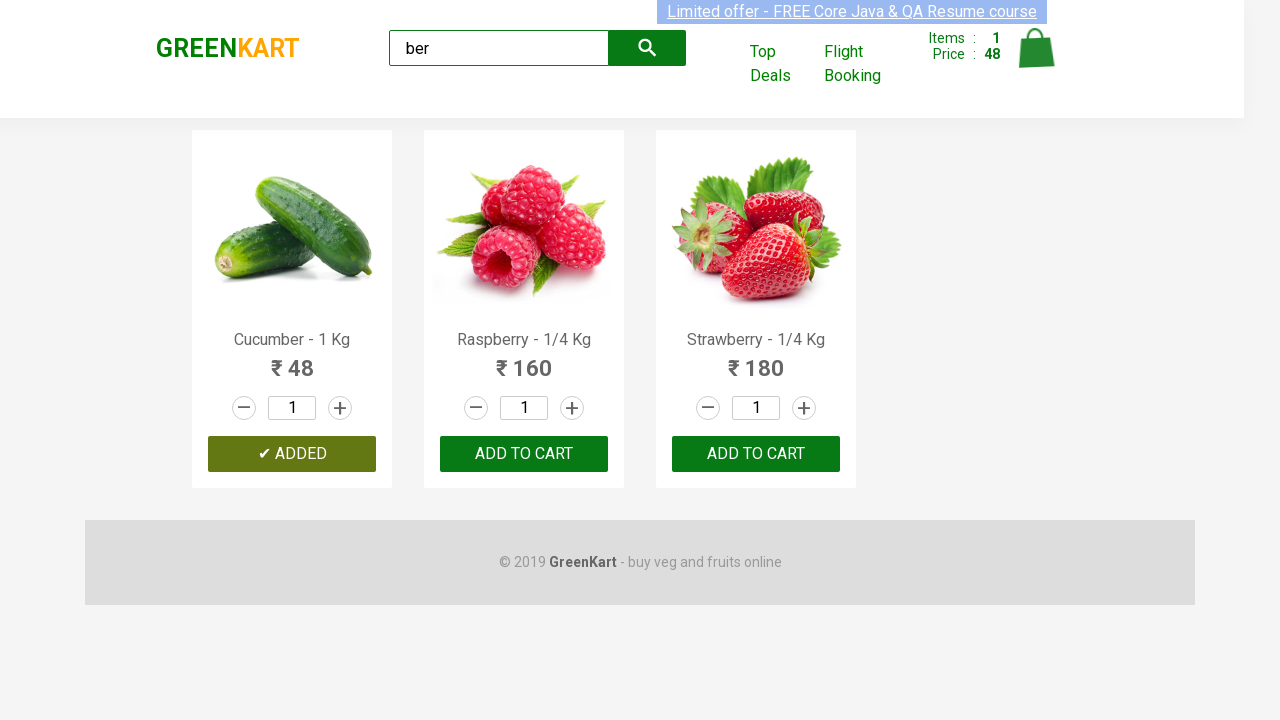

Clicked add to cart button for matching product at (524, 454) on xpath=//div[@class = 'product-action']/button >> nth=1
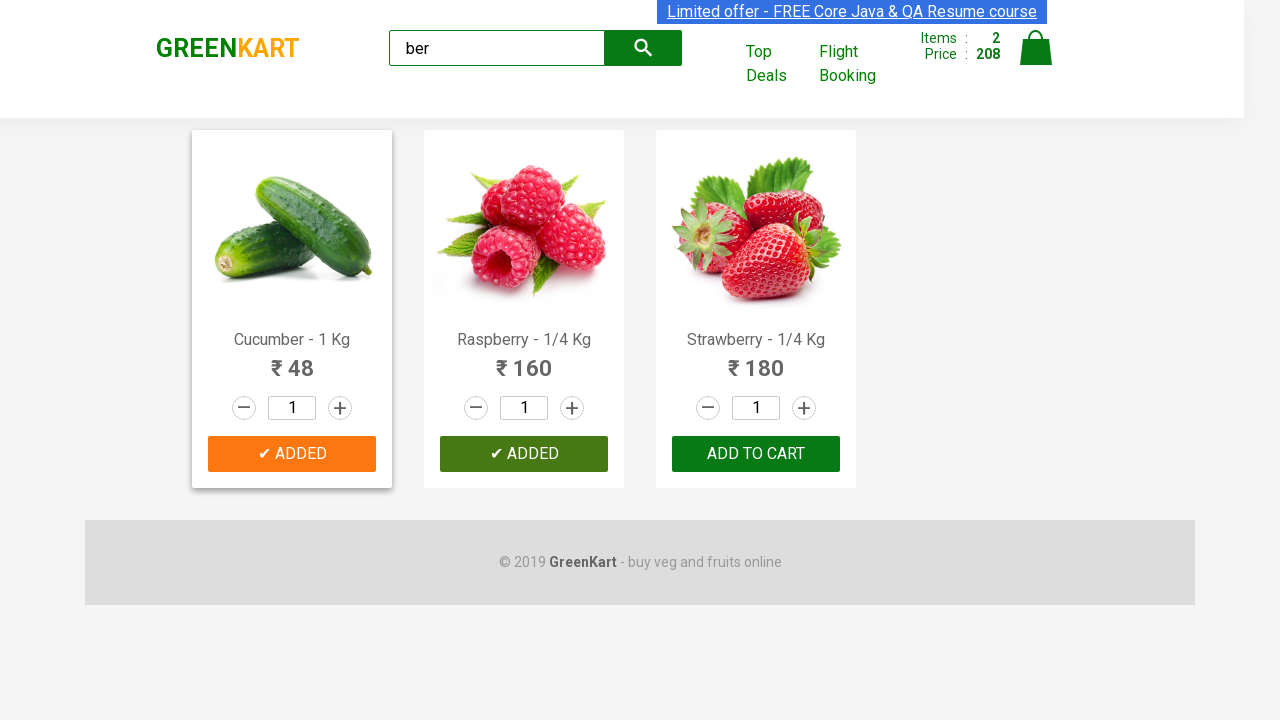

Clicked add to cart button for matching product at (756, 454) on xpath=//div[@class = 'product-action']/button >> nth=2
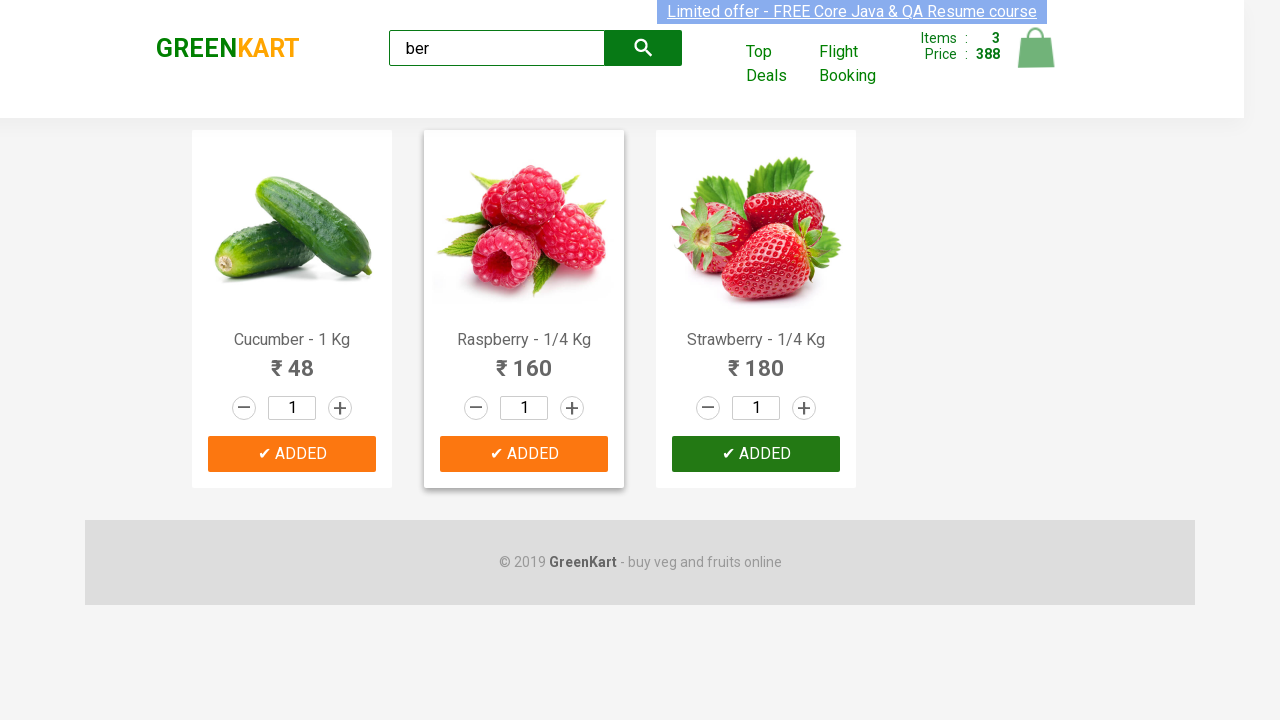

Clicked cart icon at (1036, 48) on div.cart a img
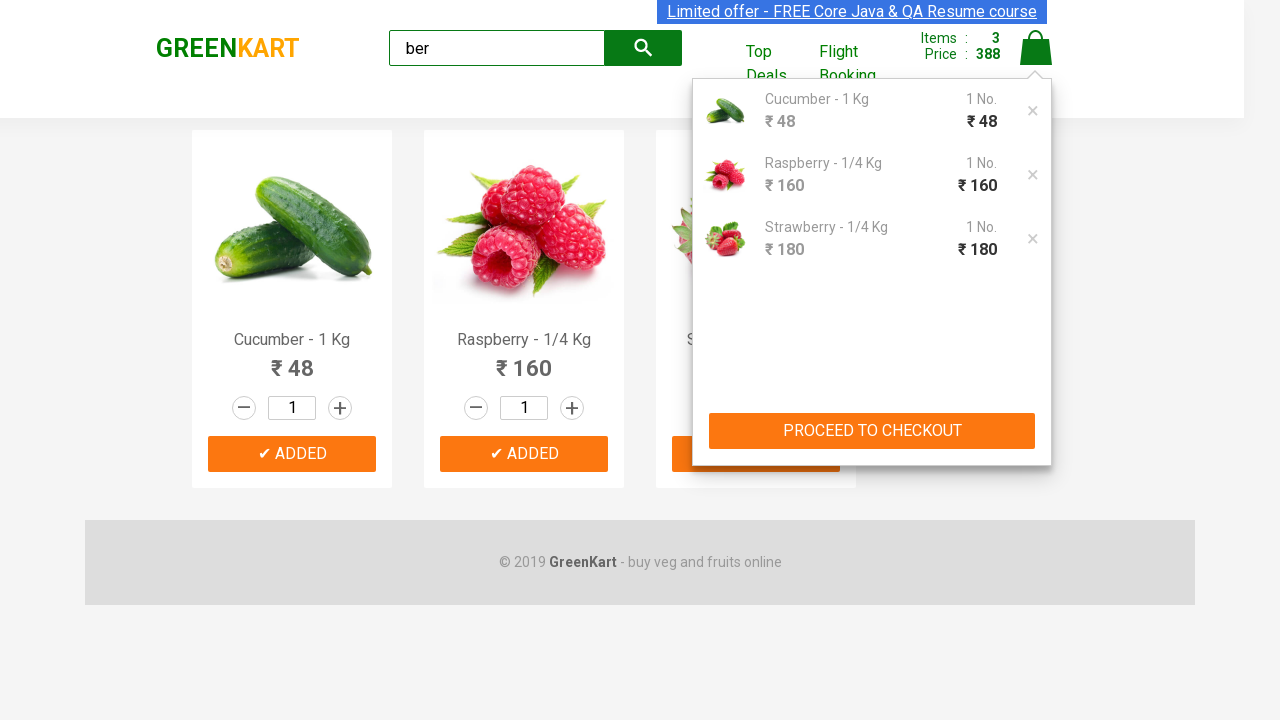

Clicked proceed to checkout button at (872, 431) on div.cart div div button
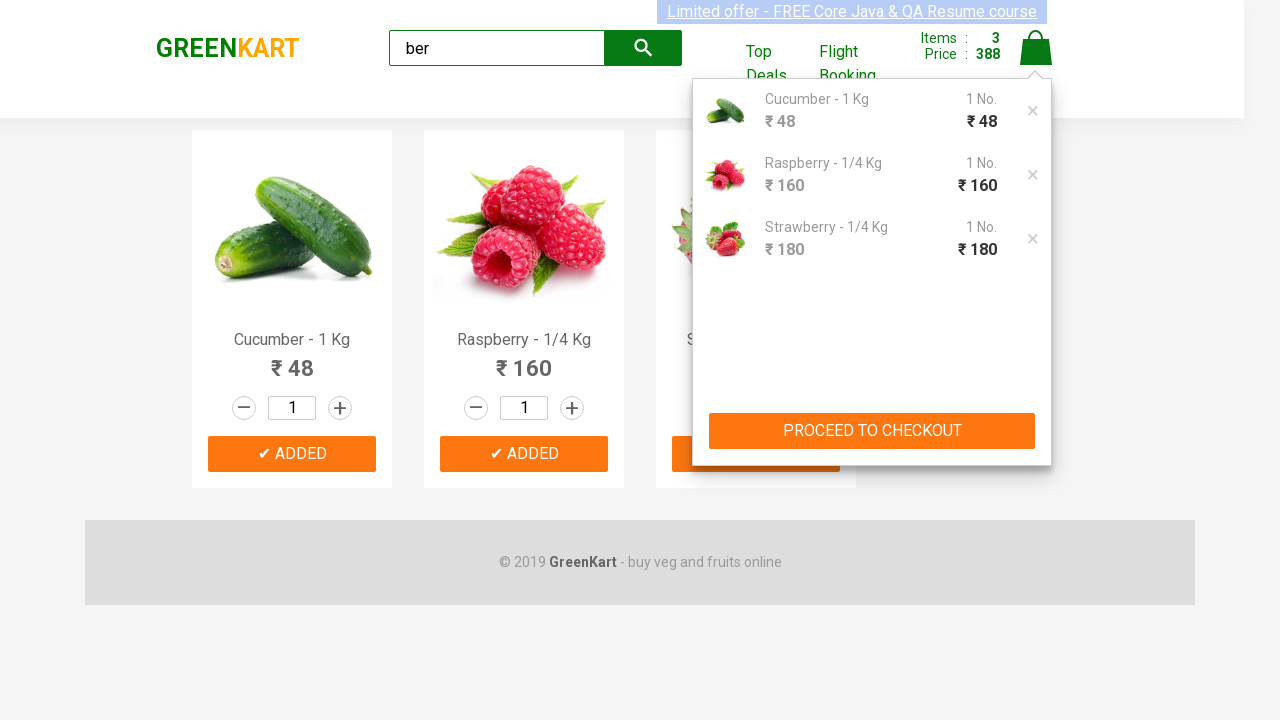

Promo code input field is now visible
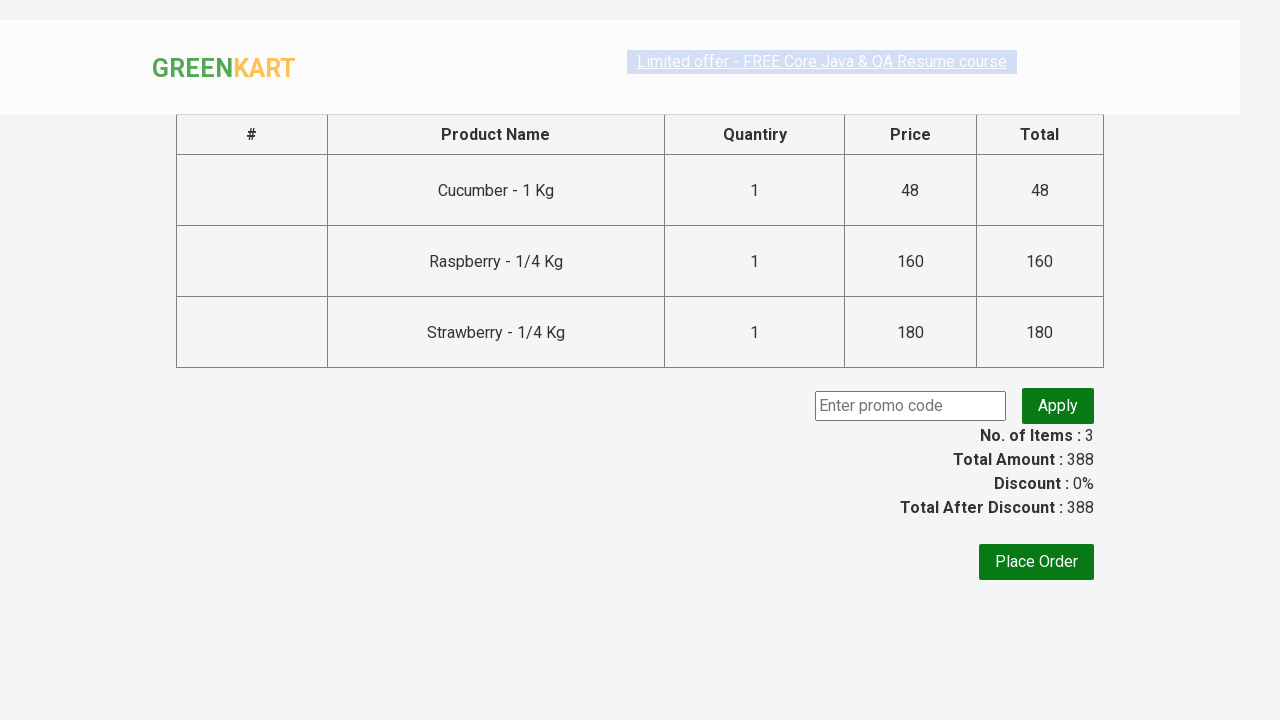

Entered promo code 'rahulshettyacademy' on input.promoCode
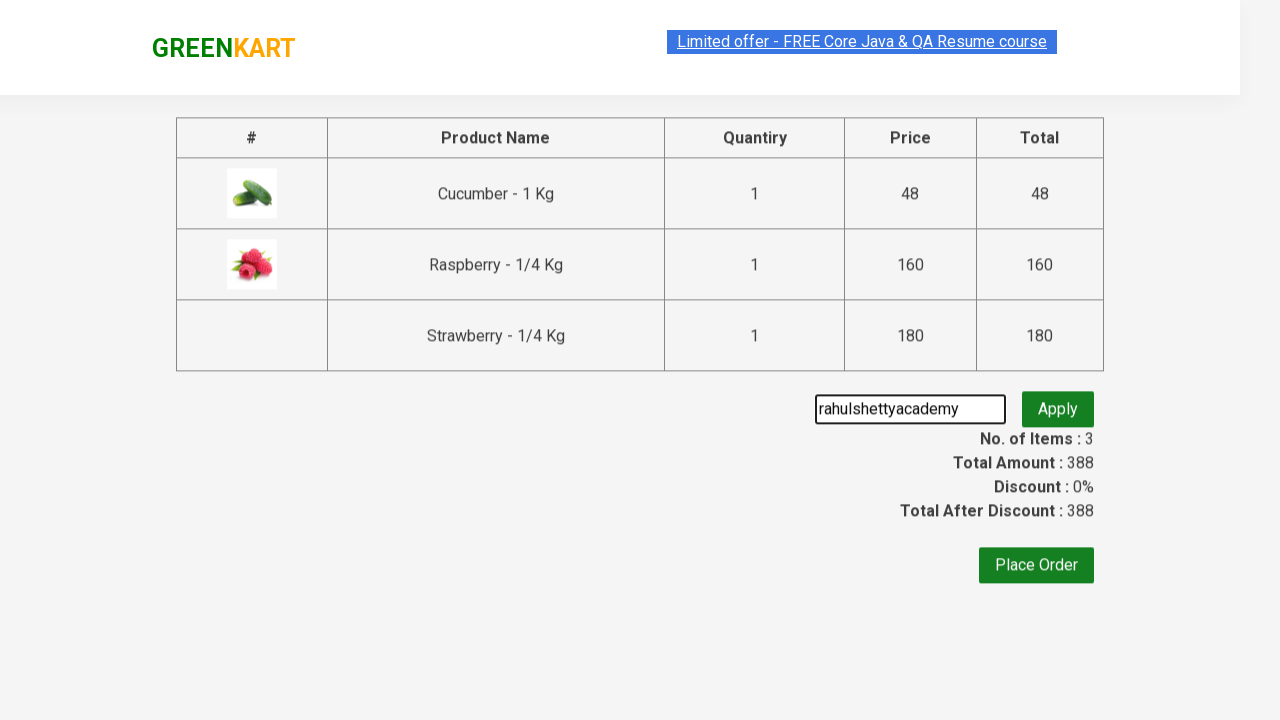

Clicked apply promo button at (1058, 406) on xpath=//button[@class = 'promoBtn']
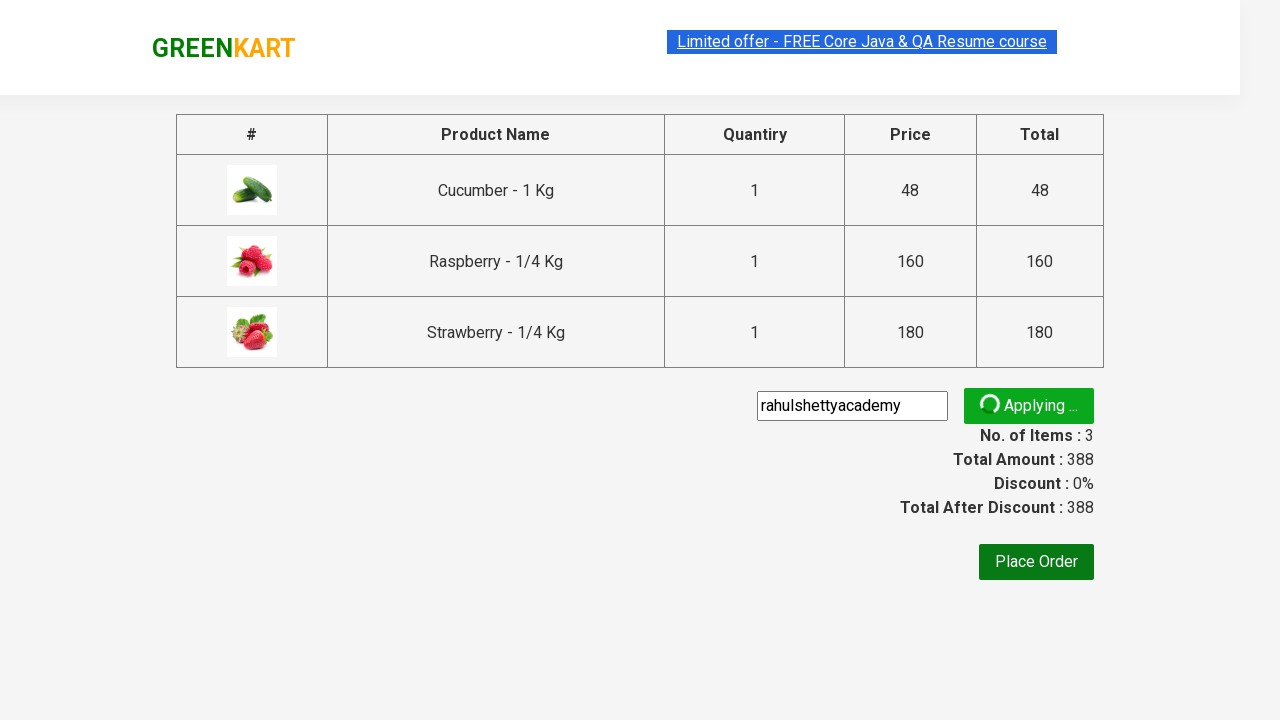

Promo code confirmation message appeared
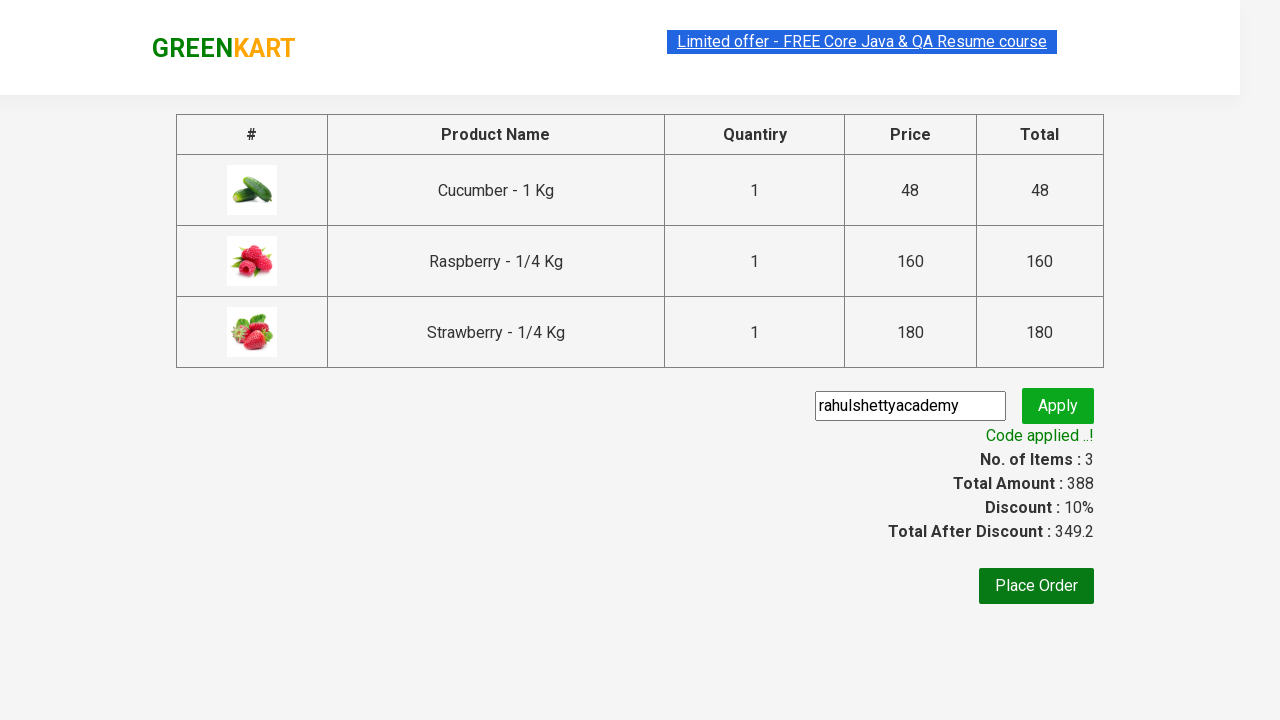

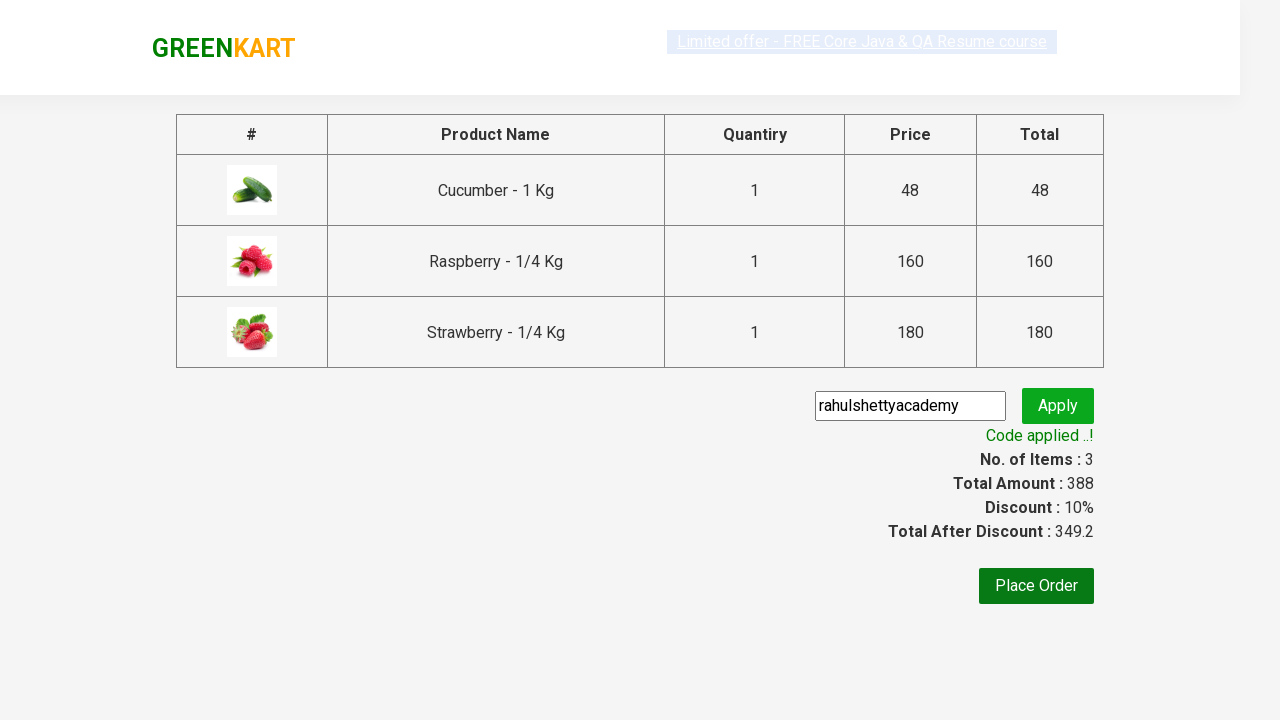